Tests iframe interaction by switching to a single frame and entering text into an input field within that iframe.

Starting URL: http://demo.automationtesting.in/Frames.html

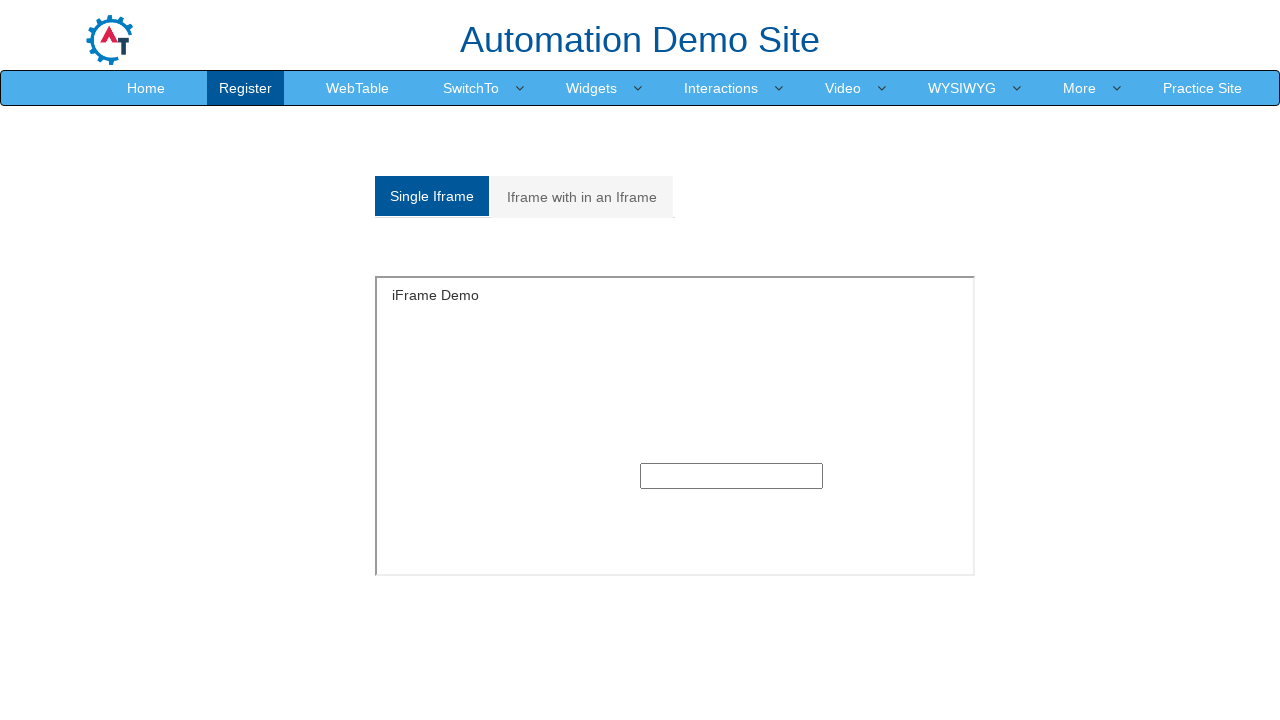

Located iframe with name 'SingleFrame'
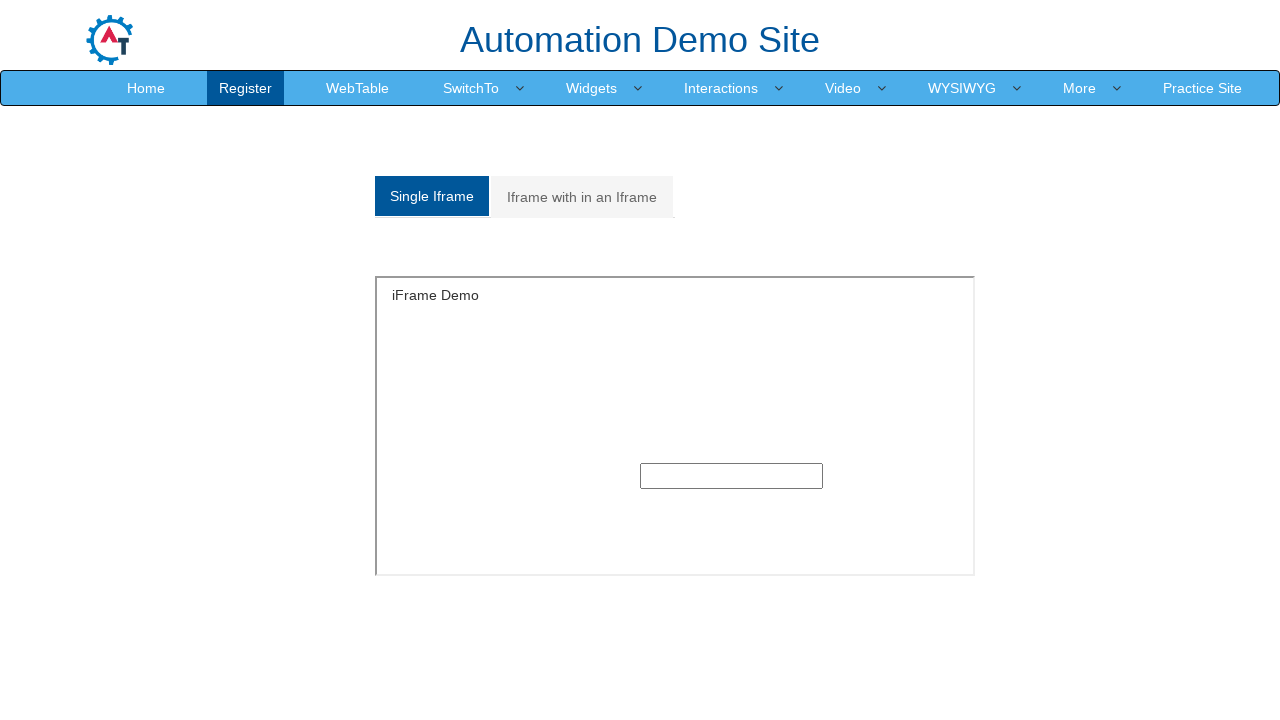

Filled input field inside iframe with text 'jamal' on iframe[name='SingleFrame'] >> internal:control=enter-frame >> input
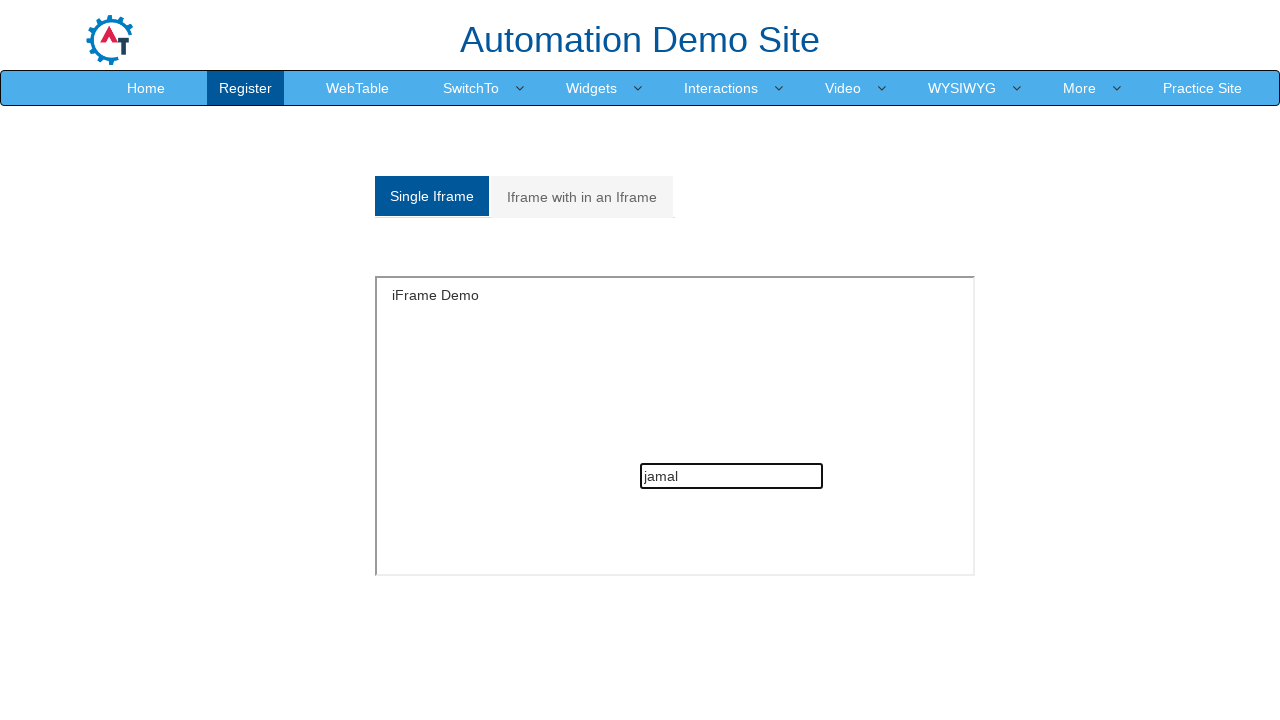

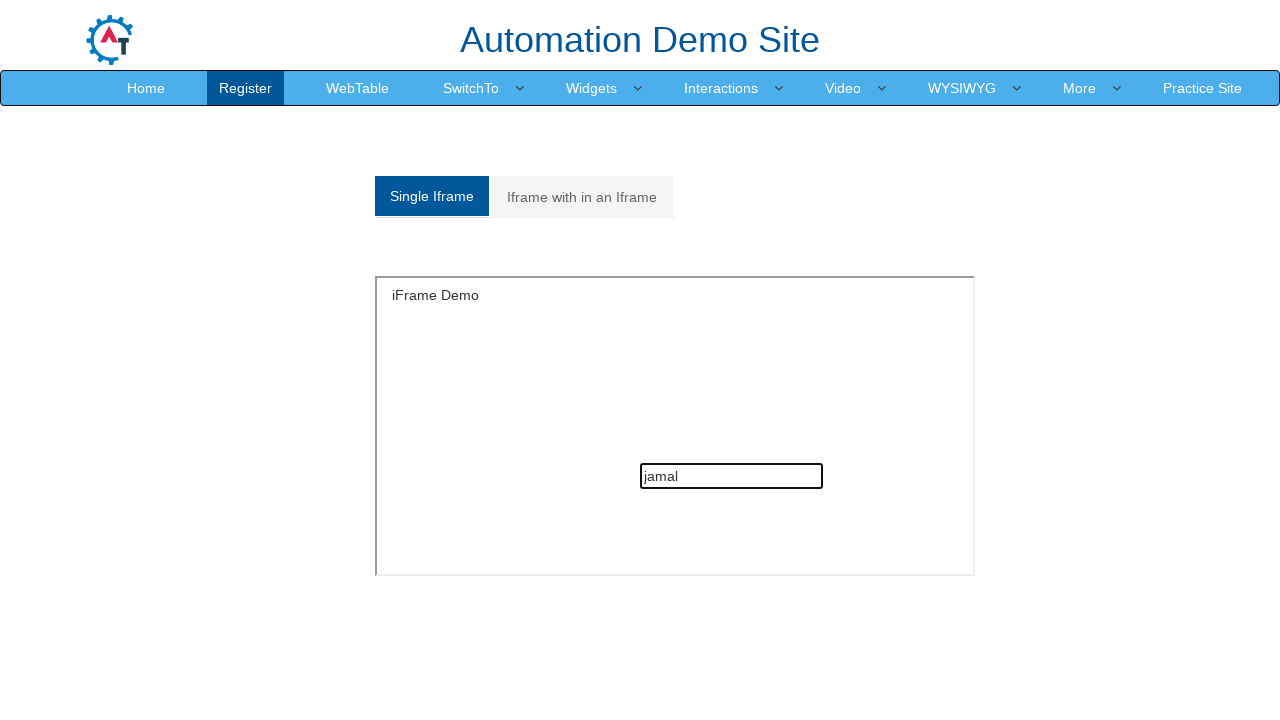